Tests that the canvas element loads correctly and verifies the JavaScript 'result' variable is properly set.

Starting URL: https://loopcamp.vercel.app/challenging-dom.html

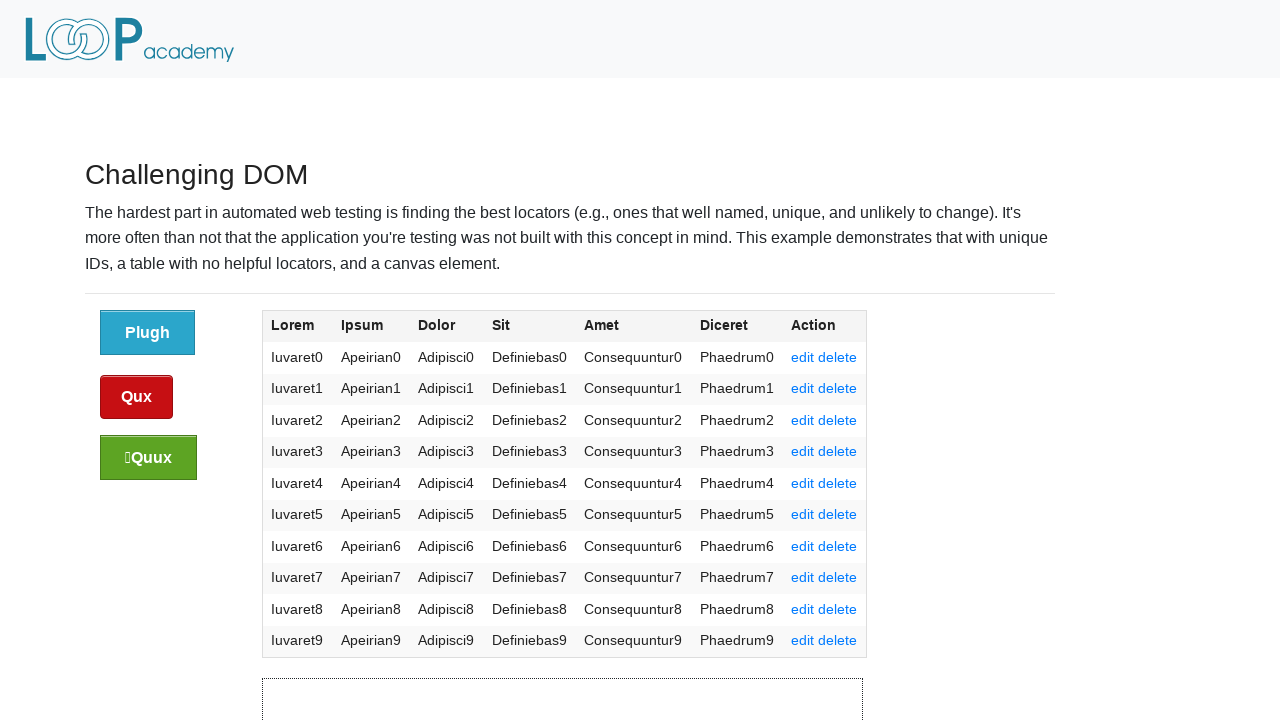

Navigated to challenging-dom.html page
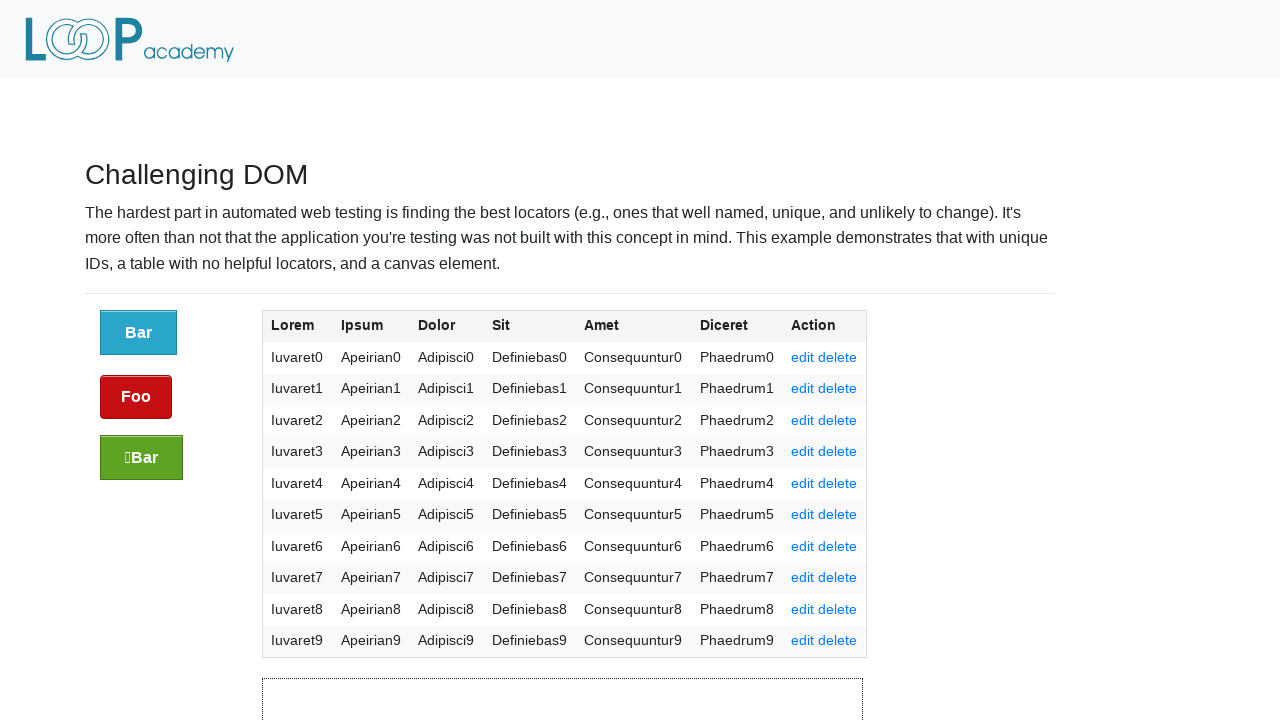

Canvas element loaded and is present
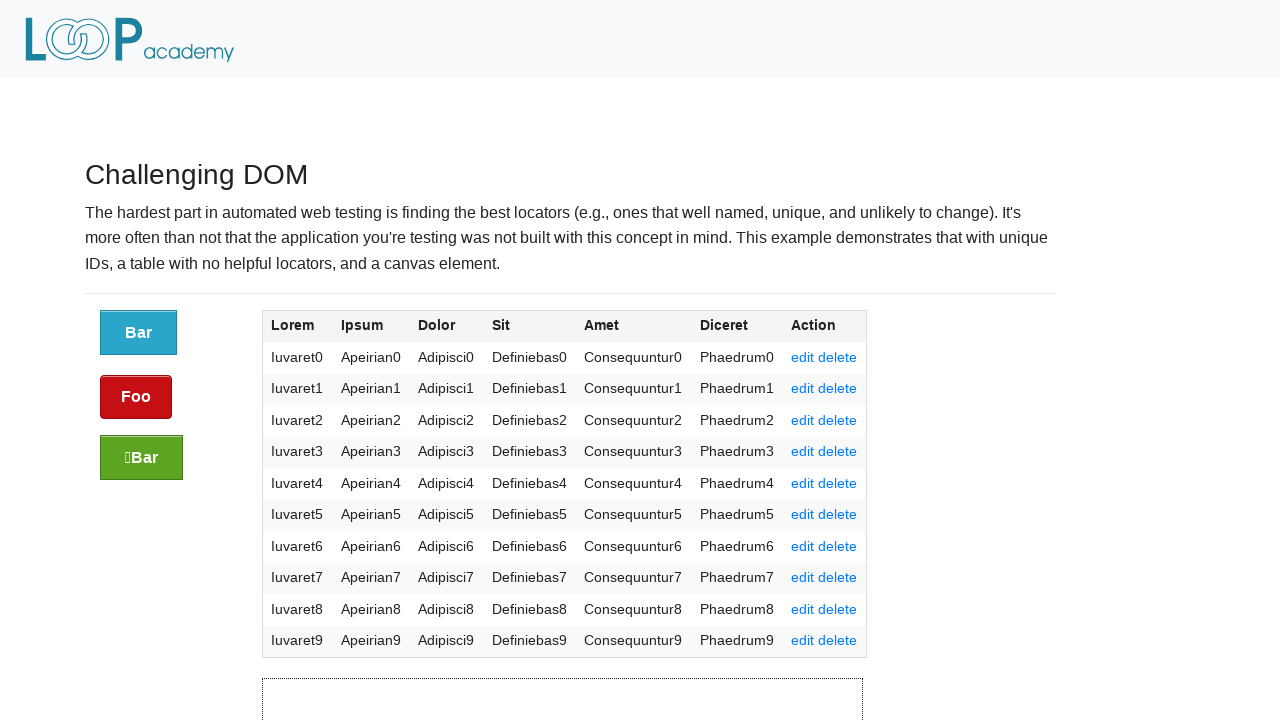

Verified that exactly one canvas element exists
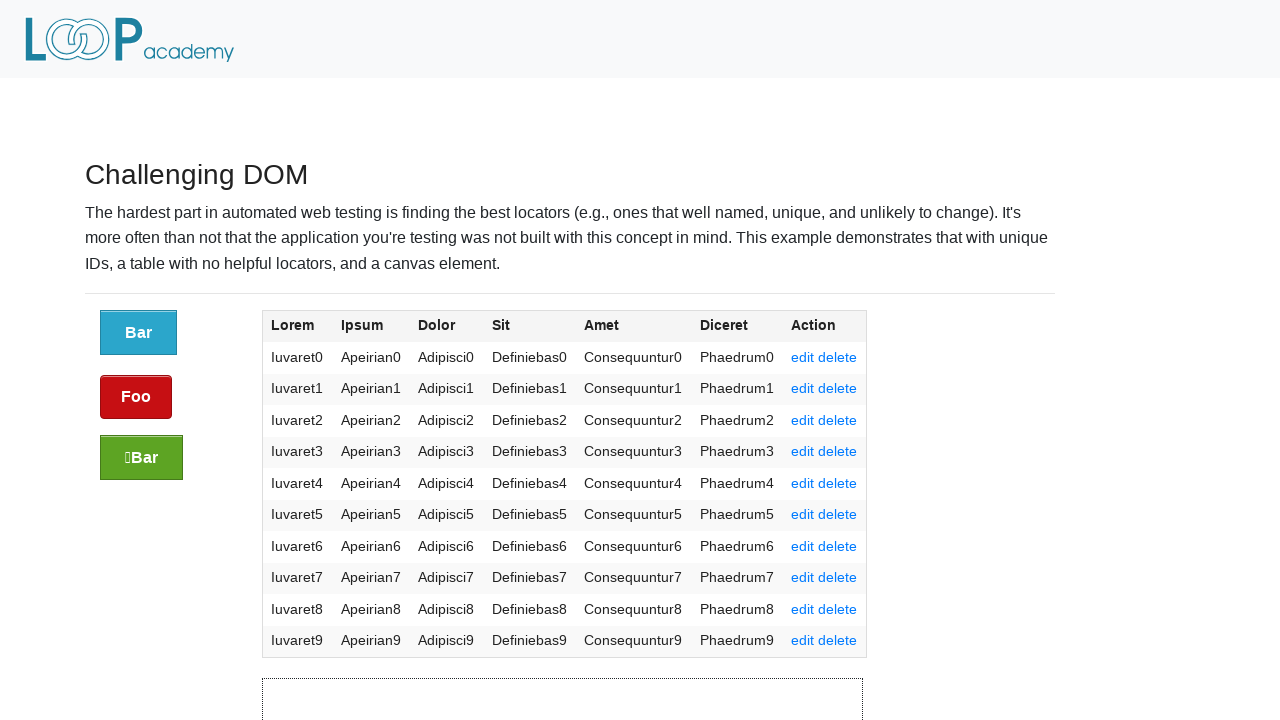

Retrieved JavaScript result variable from page
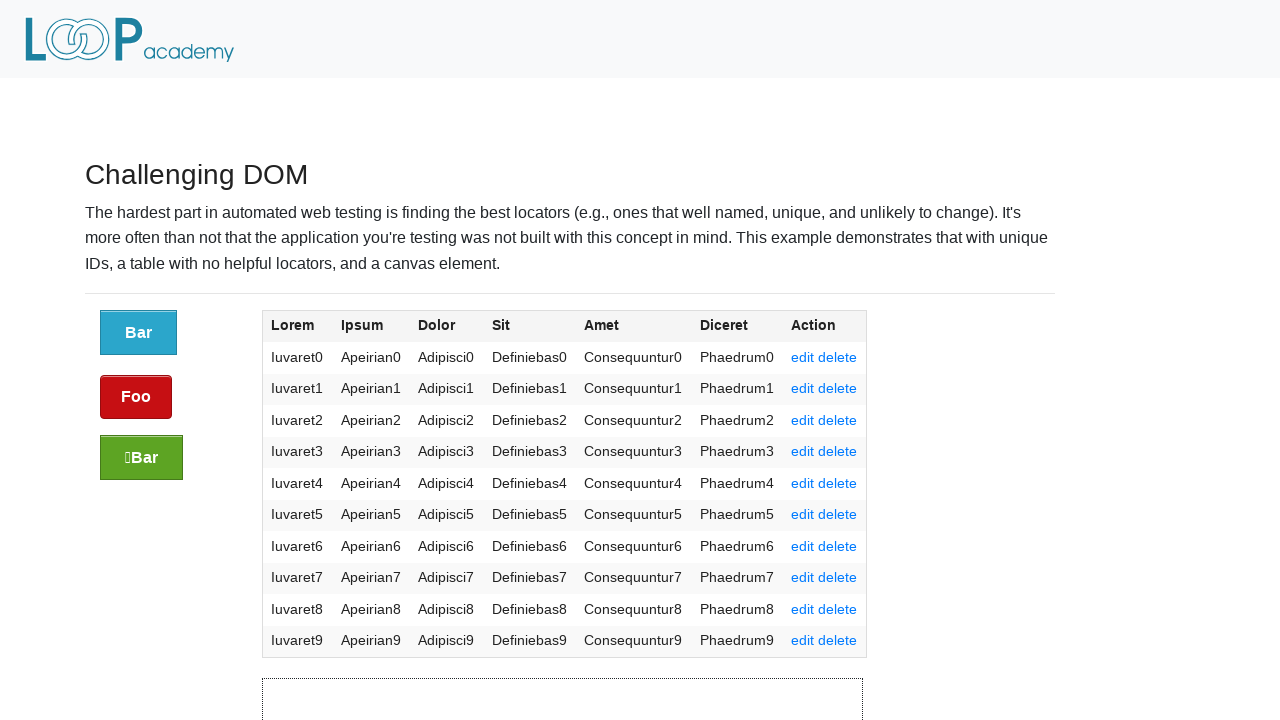

Verified JavaScript result variable is greater than 0
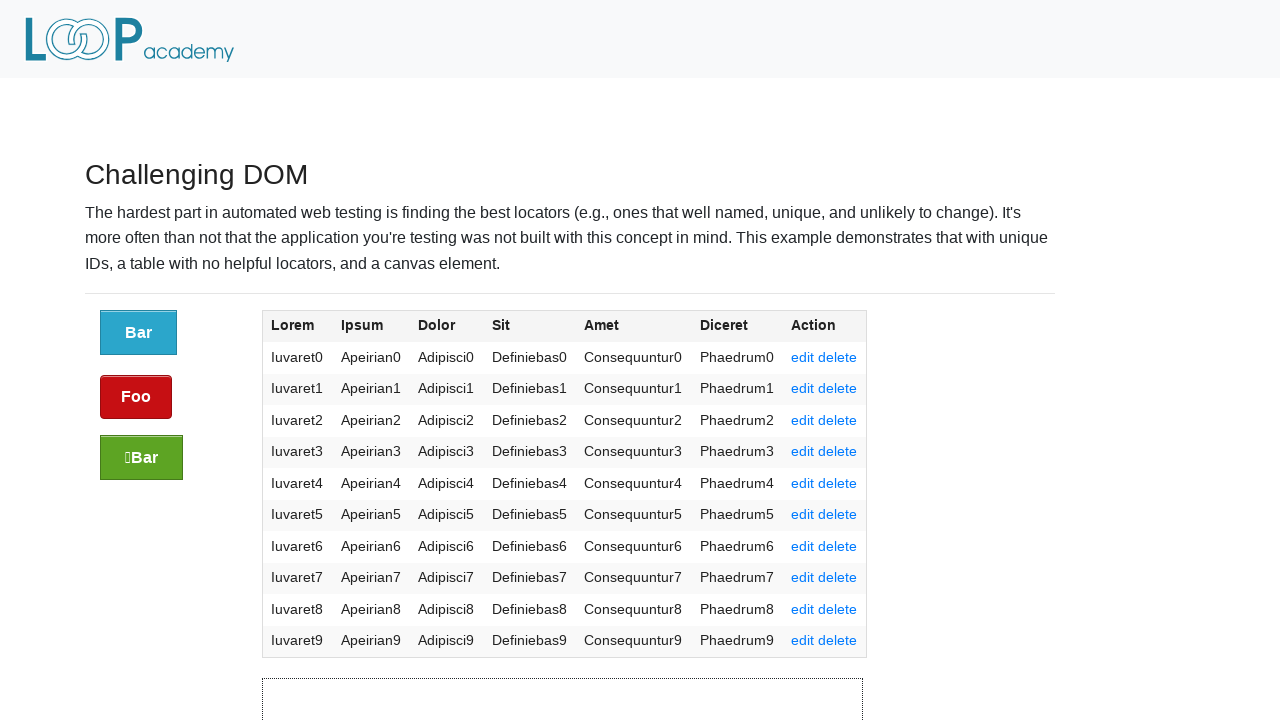

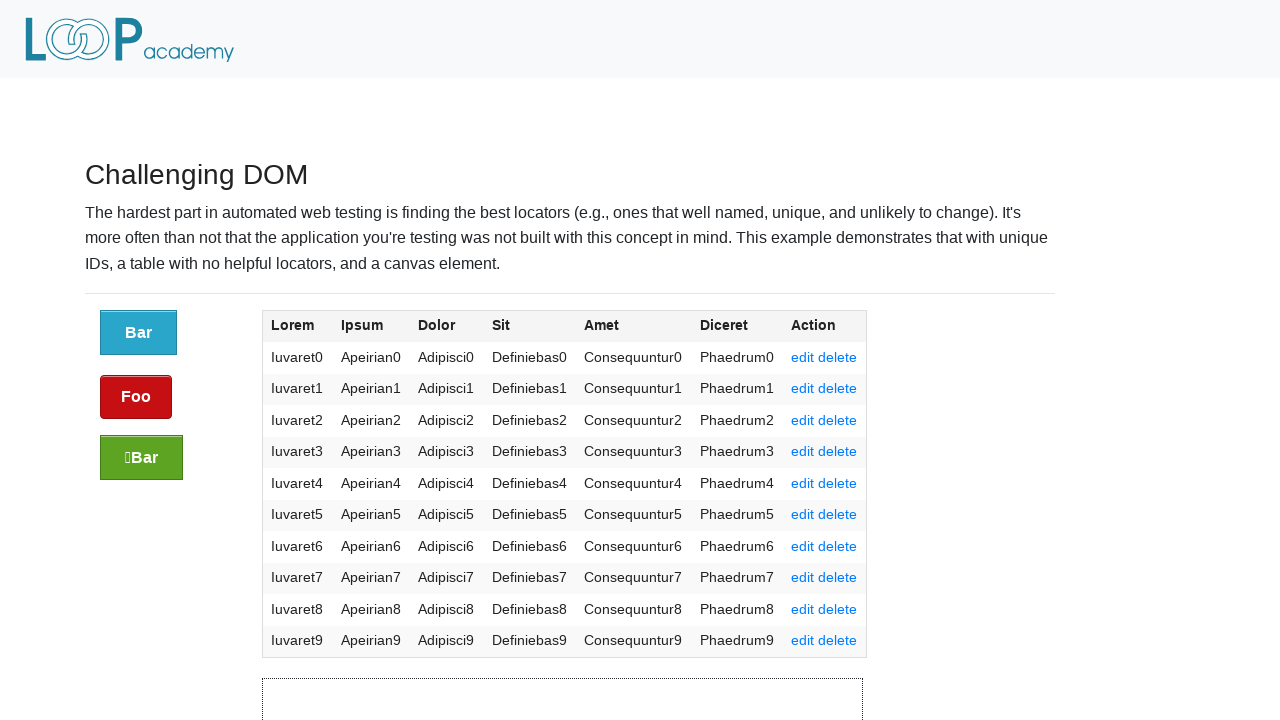